Tests dynamic element handling by locating an input field using XPath and entering text into it

Starting URL: http://only-testing-blog.blogspot.in/

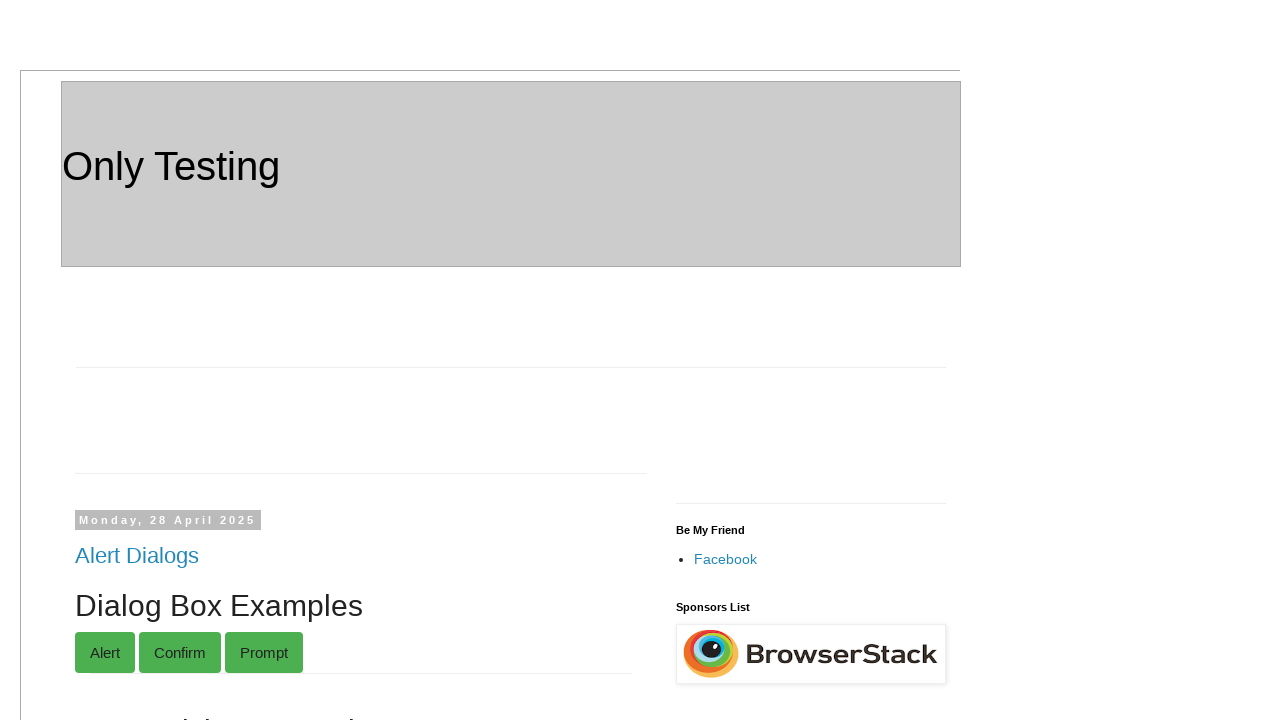

Navigated to http://only-testing-blog.blogspot.in/
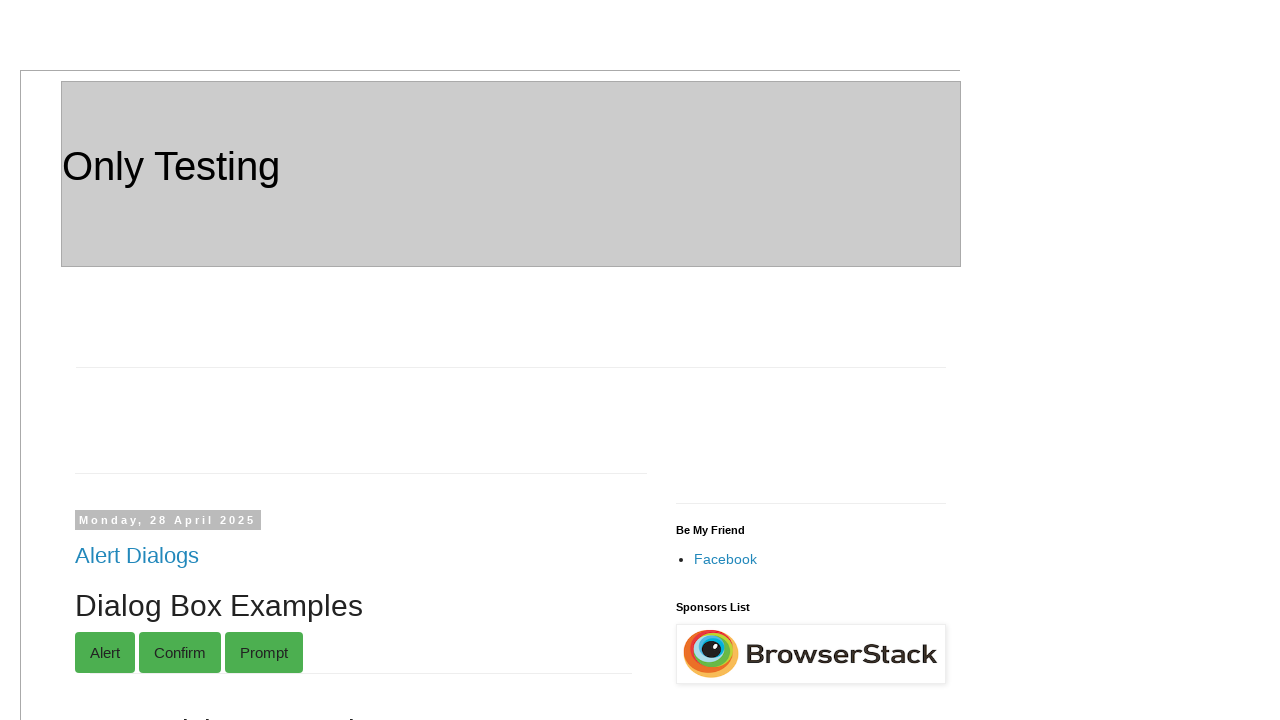

Located dynamic input field using XPath and entered 'Text' on //*[@id='post-body-5701624569290716001']/div[1]/label/following::input
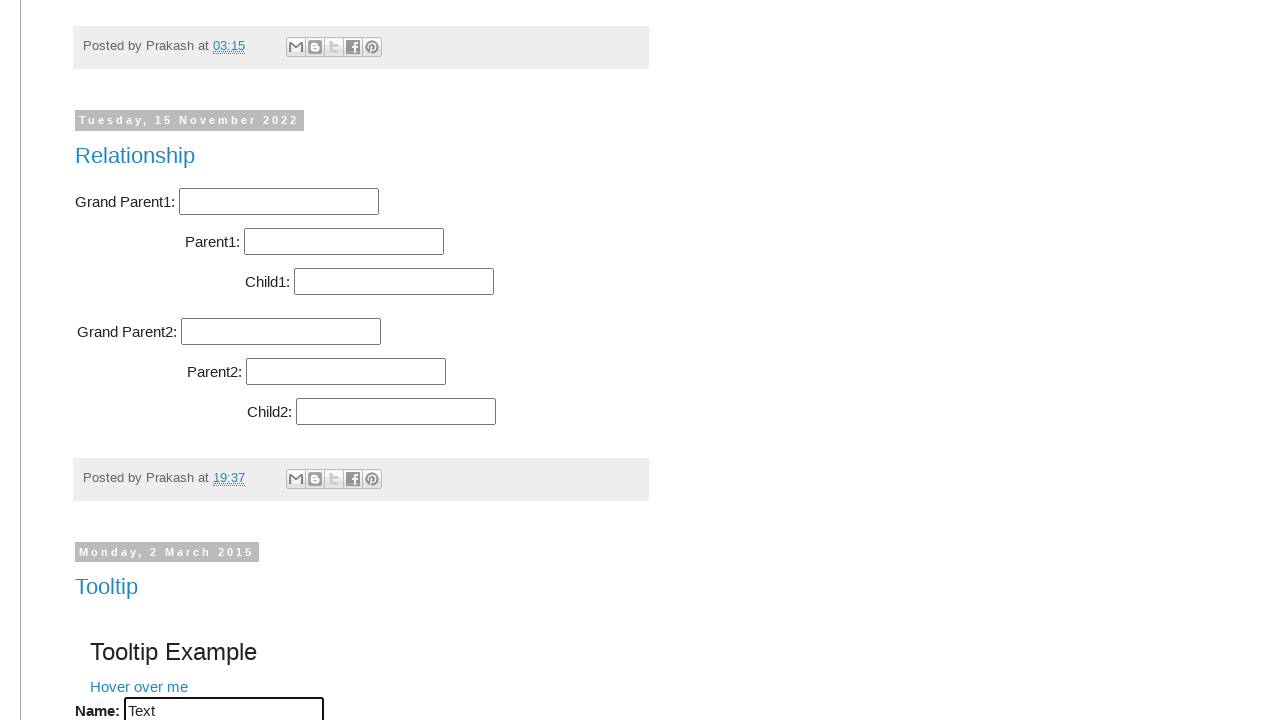

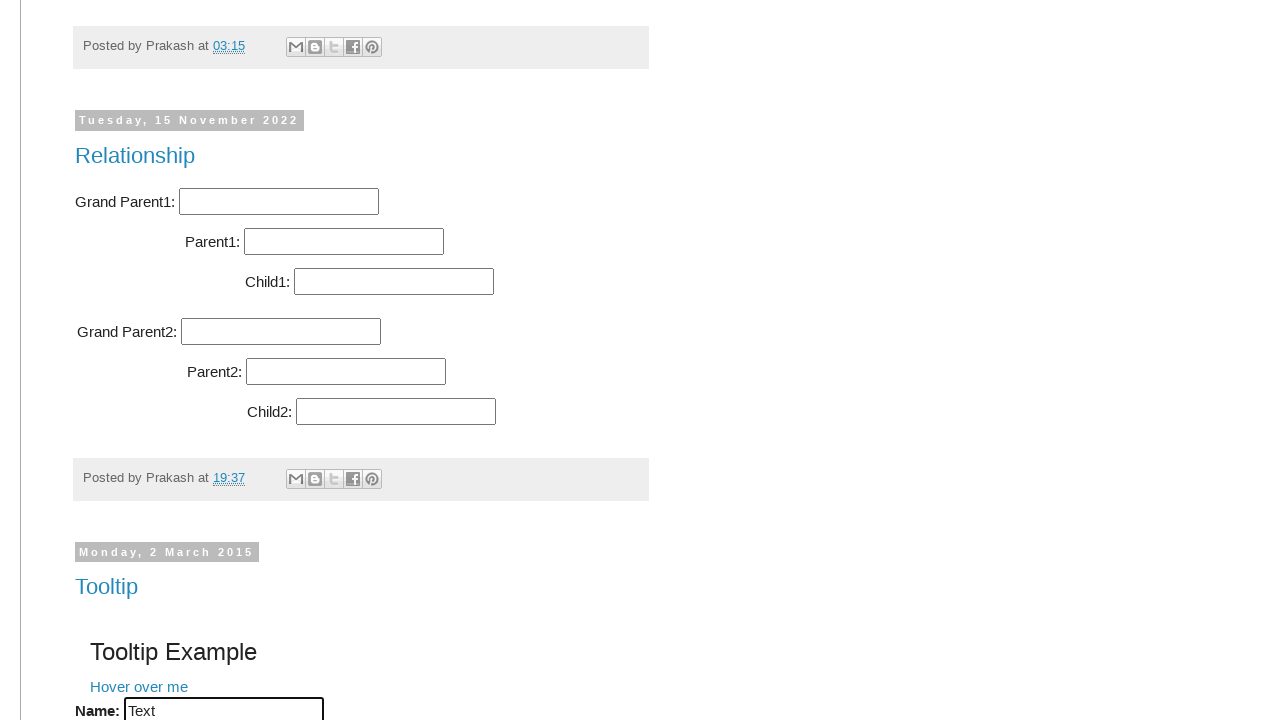